Tests dynamic controls by clicking Remove button, verifying "It's gone!" message appears, then clicking Add button and verifying "It's back!" message appears.

Starting URL: https://the-internet.herokuapp.com/dynamic_controls

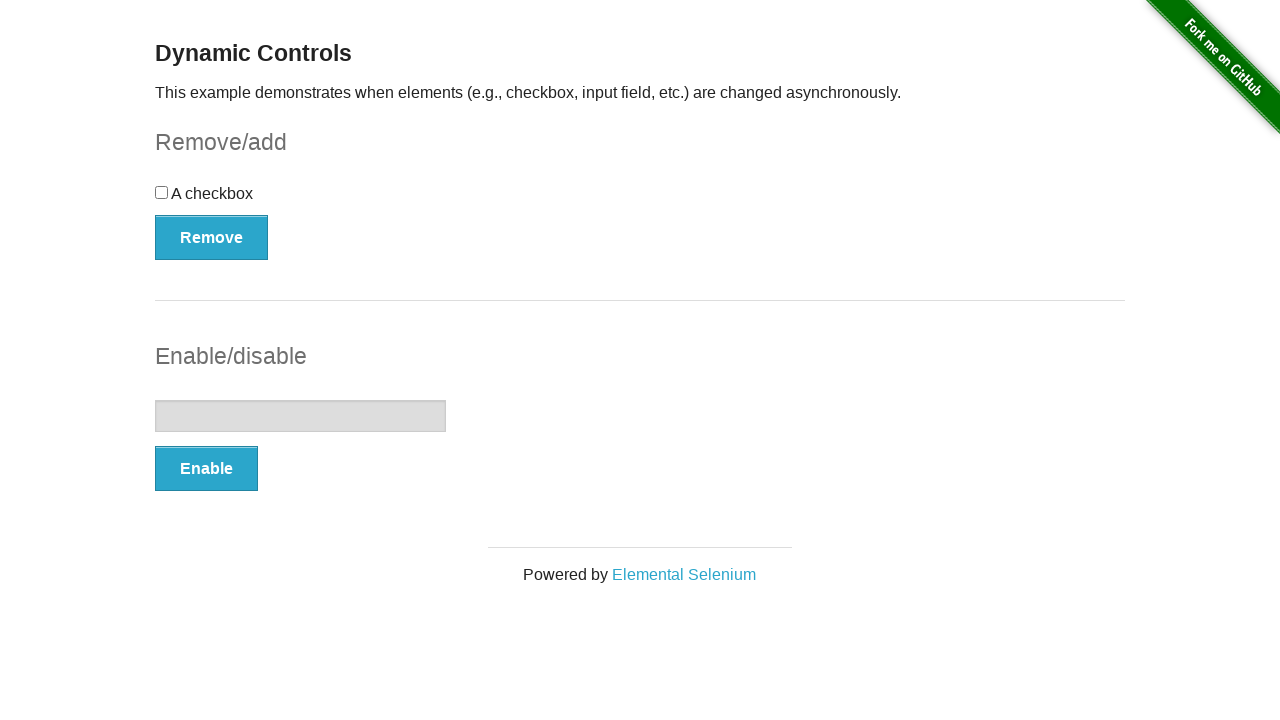

Clicked Remove button to remove dynamic control at (212, 237) on xpath=(//button[@autocomplete='off'])[1]
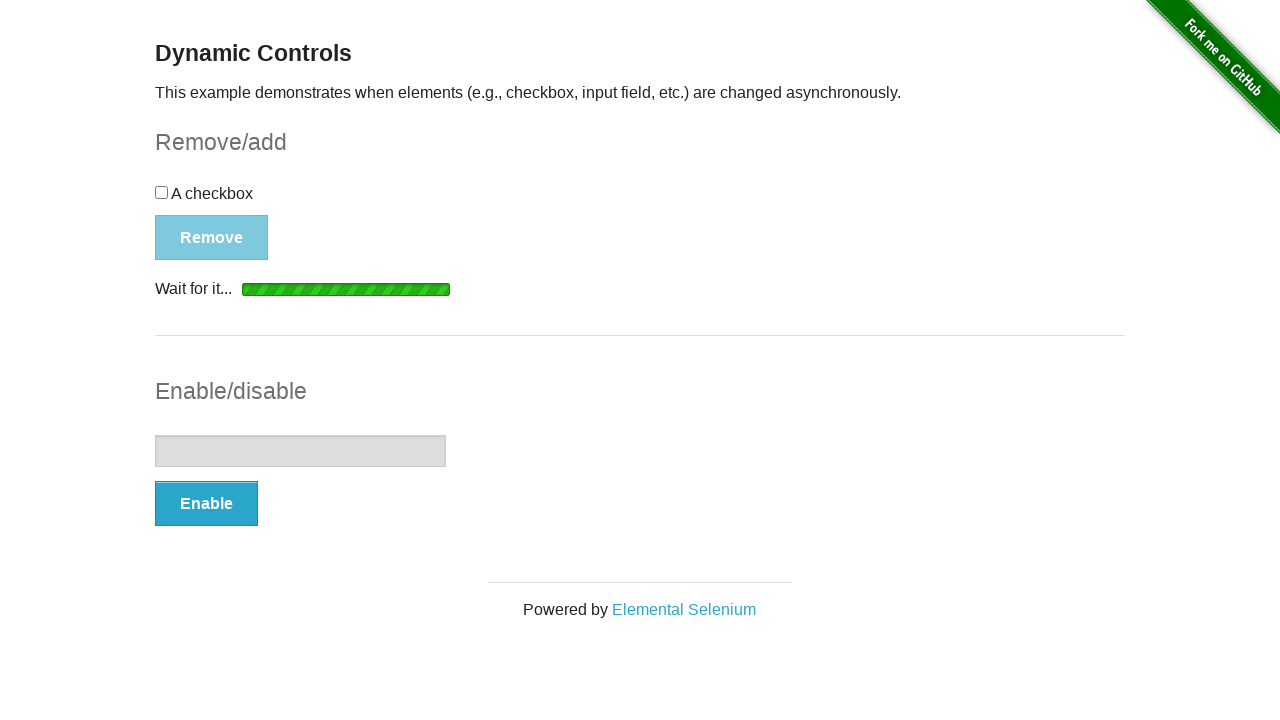

Waited for message element to appear after clicking Remove
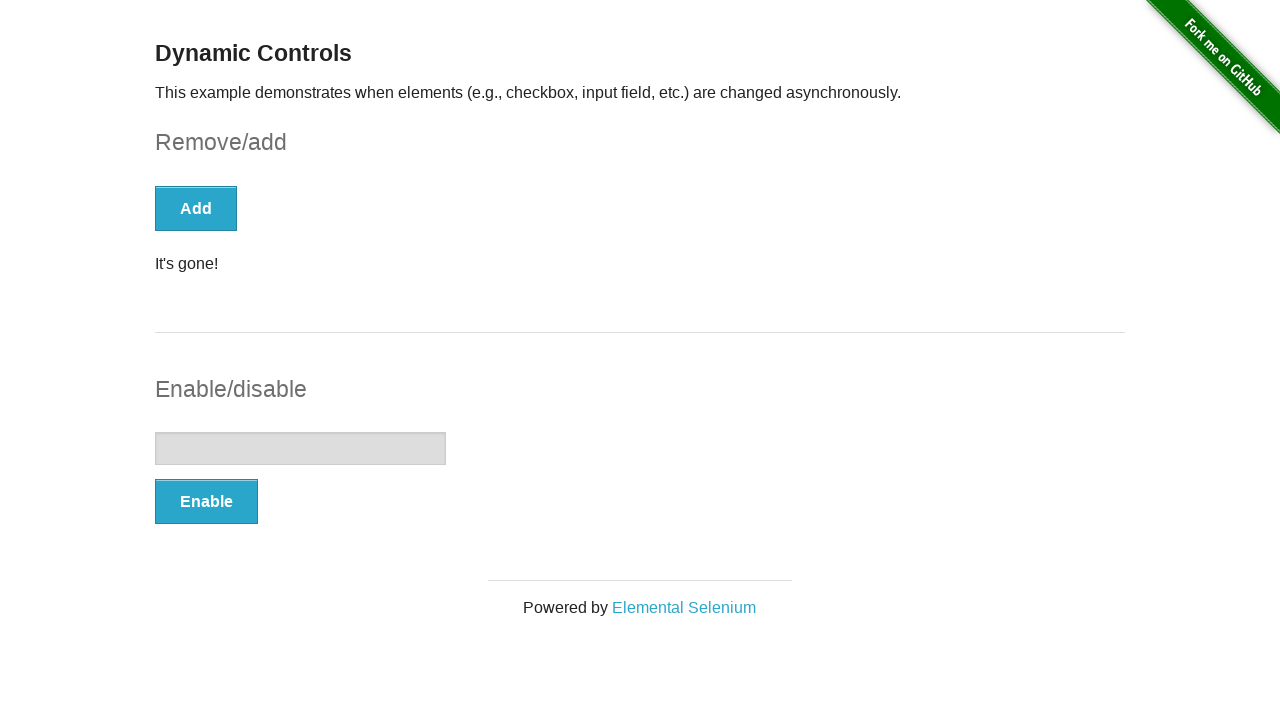

Verified 'It's gone!' message is visible
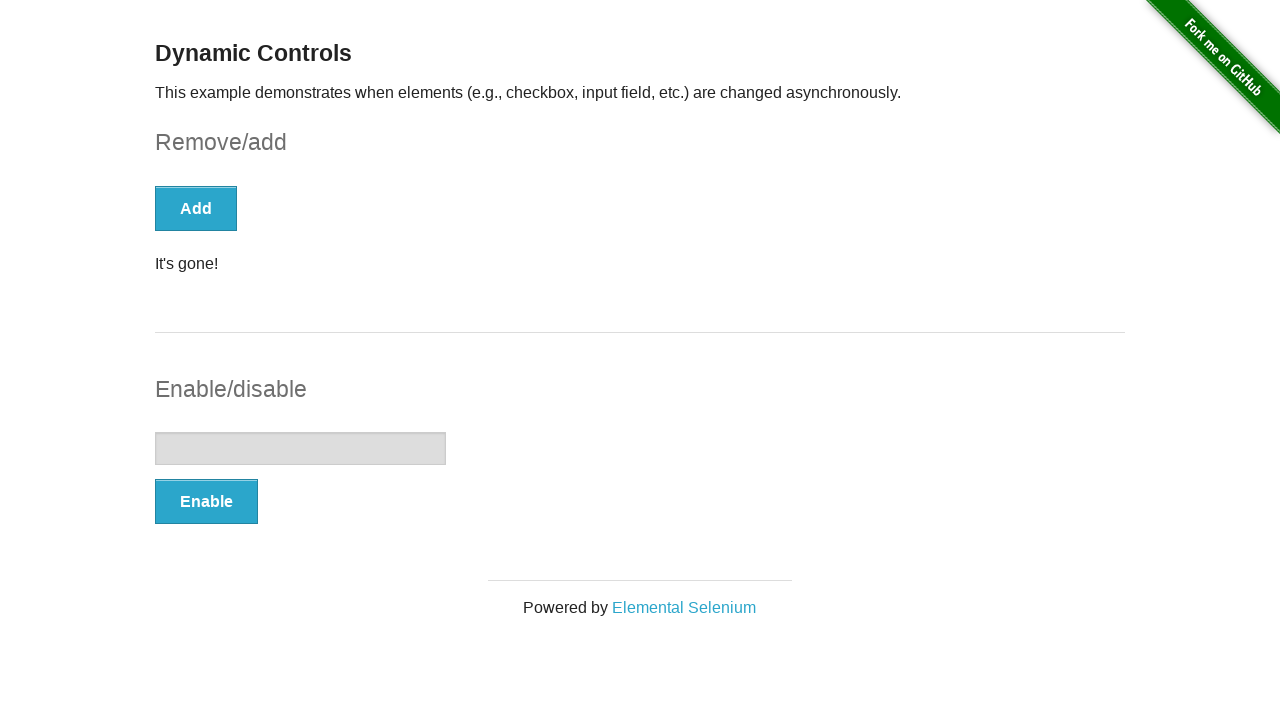

Clicked Add button to restore dynamic control at (196, 208) on xpath=//button[@onclick='swapCheckbox()']
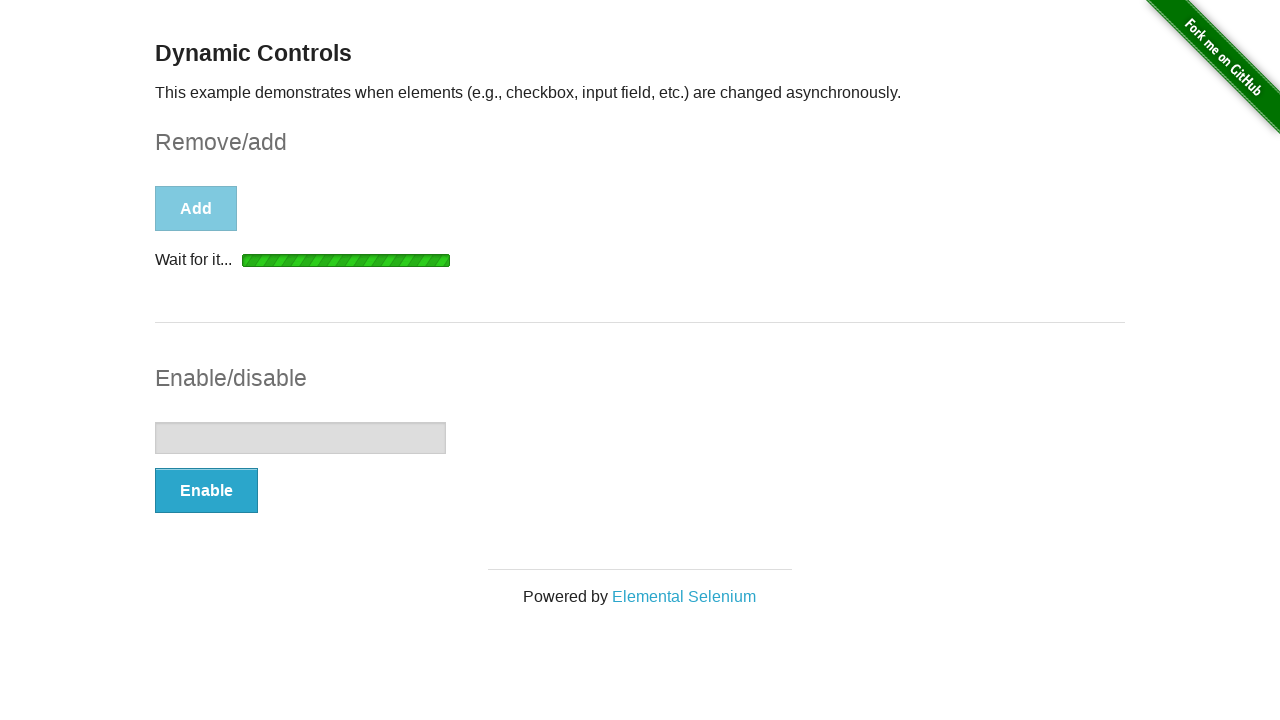

Waited for message element to appear after clicking Add
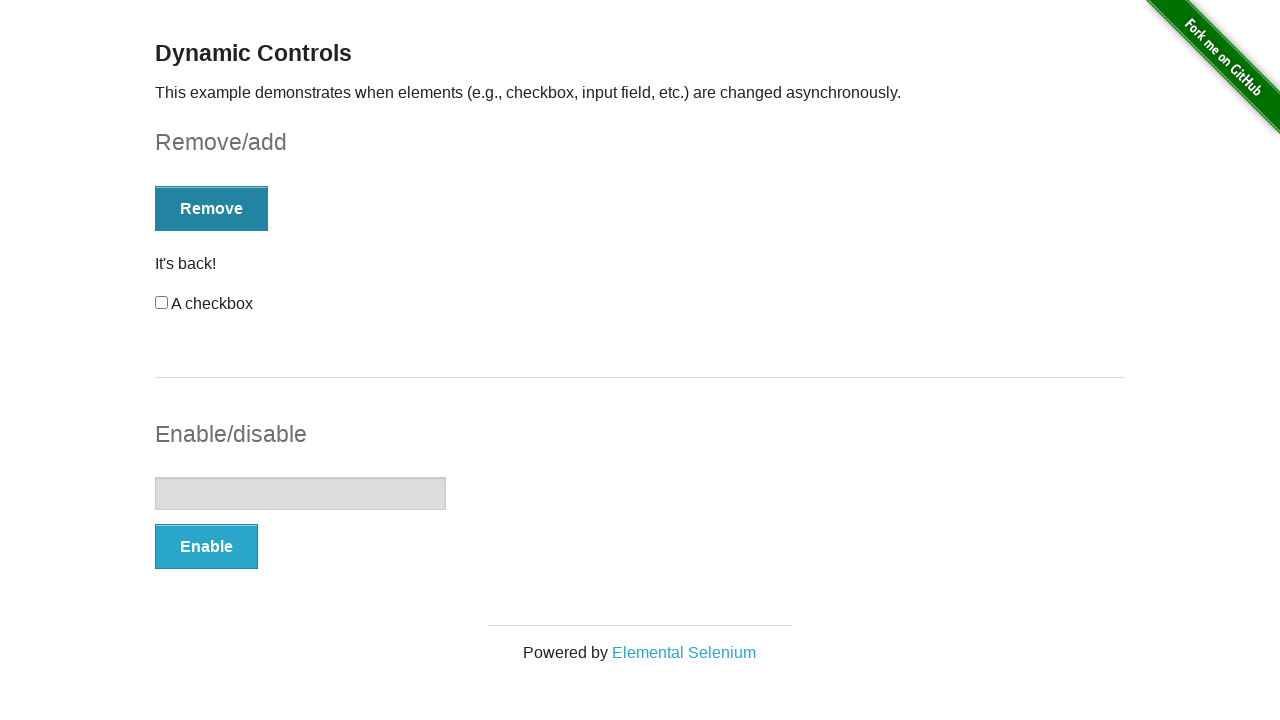

Verified 'It's back!' message is visible
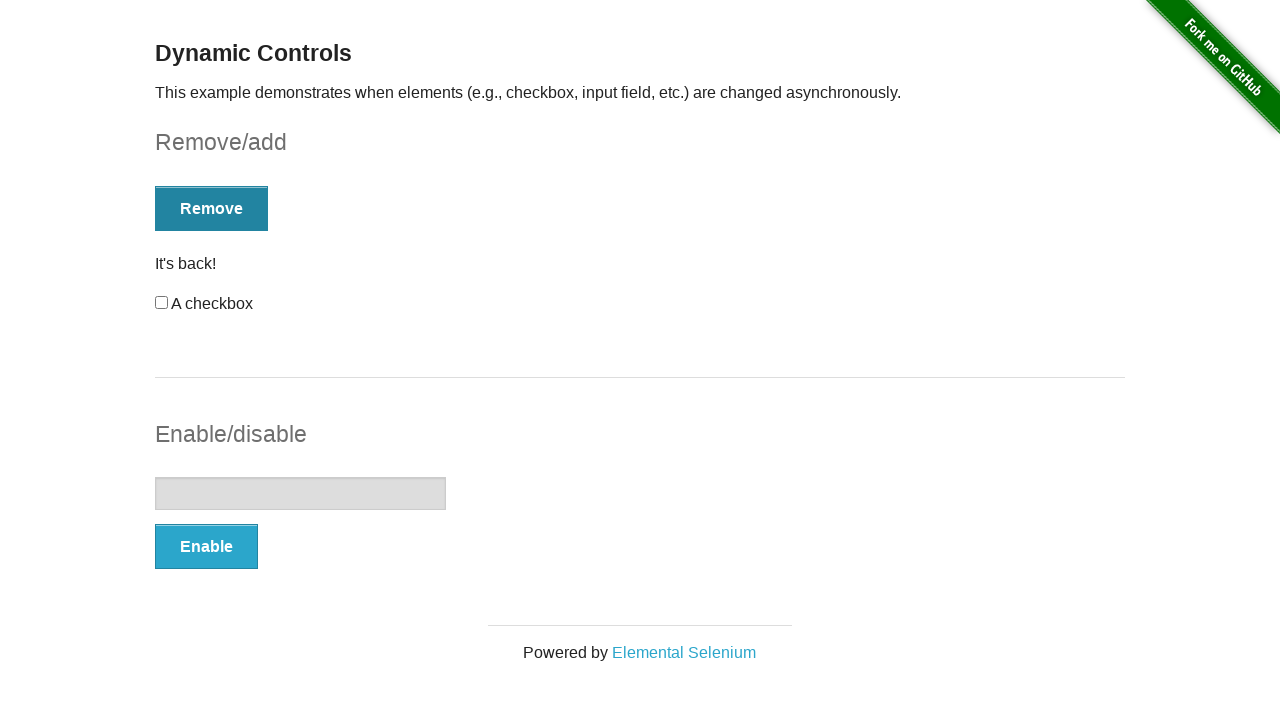

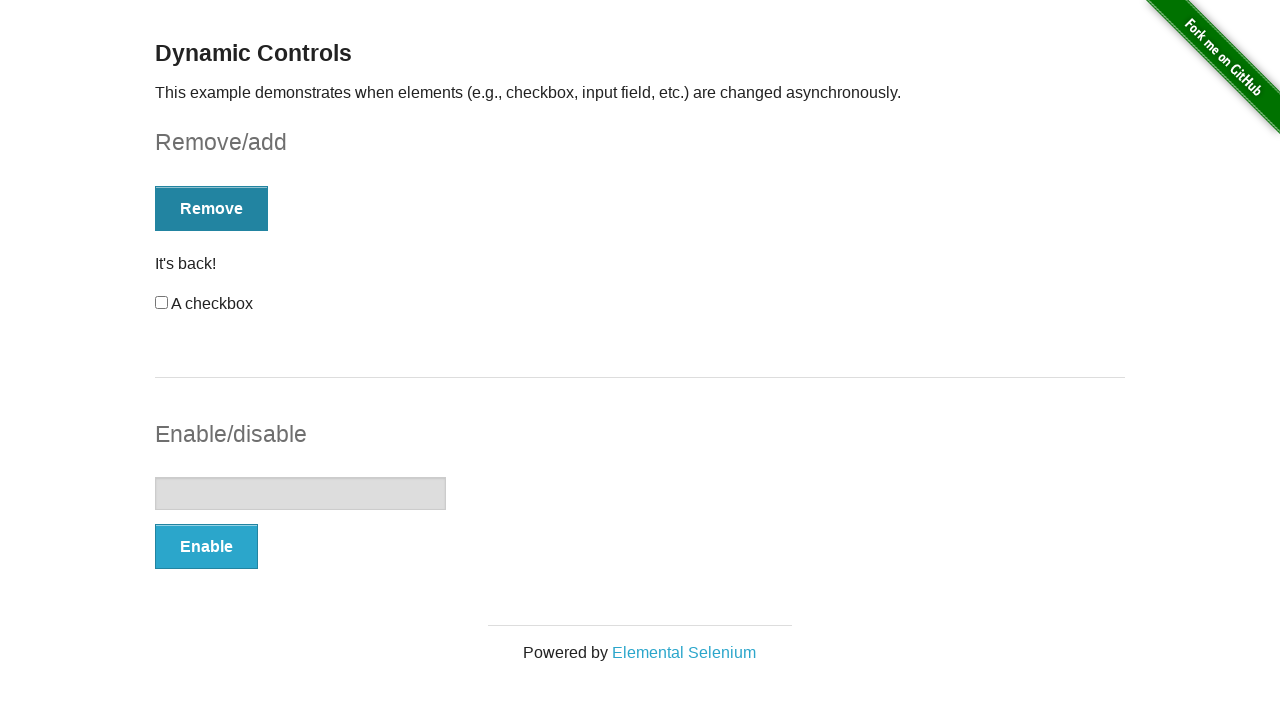